Navigates to Selenium's about page, finds and clicks the Documentation link, then verifies the page title and URL

Starting URL: https://www.selenium.dev/about/

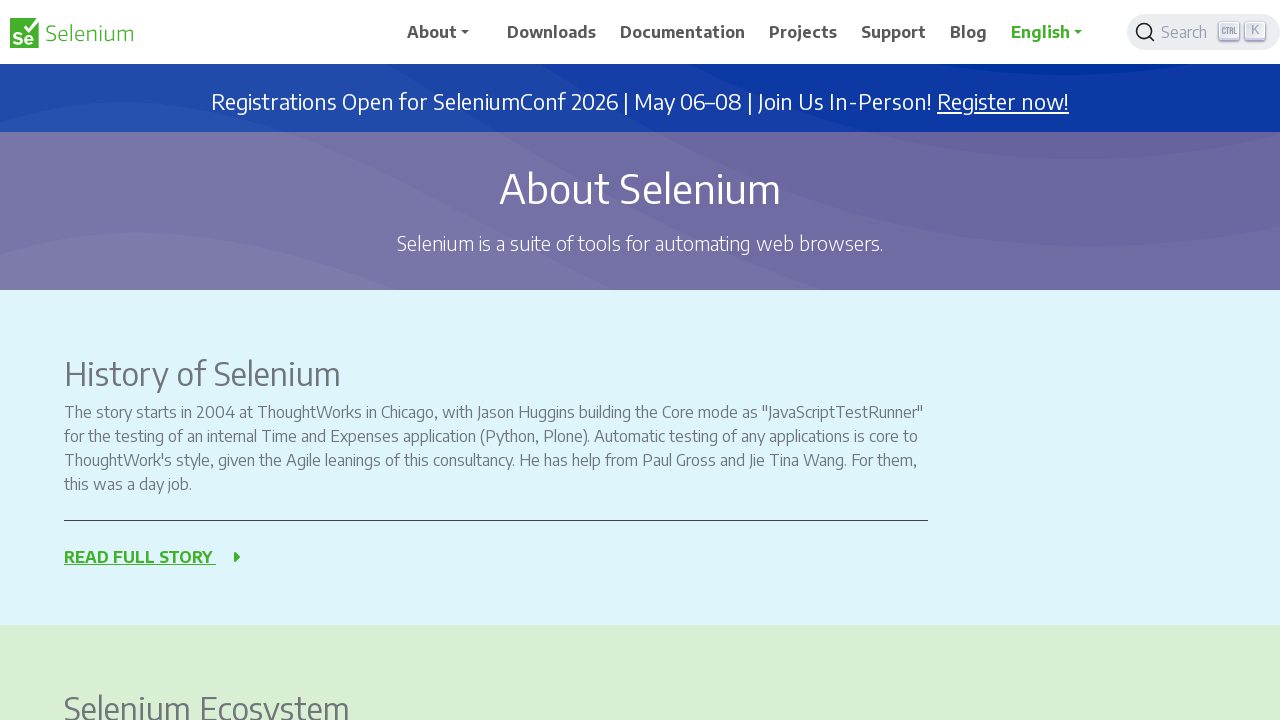

Located the Documentation link element
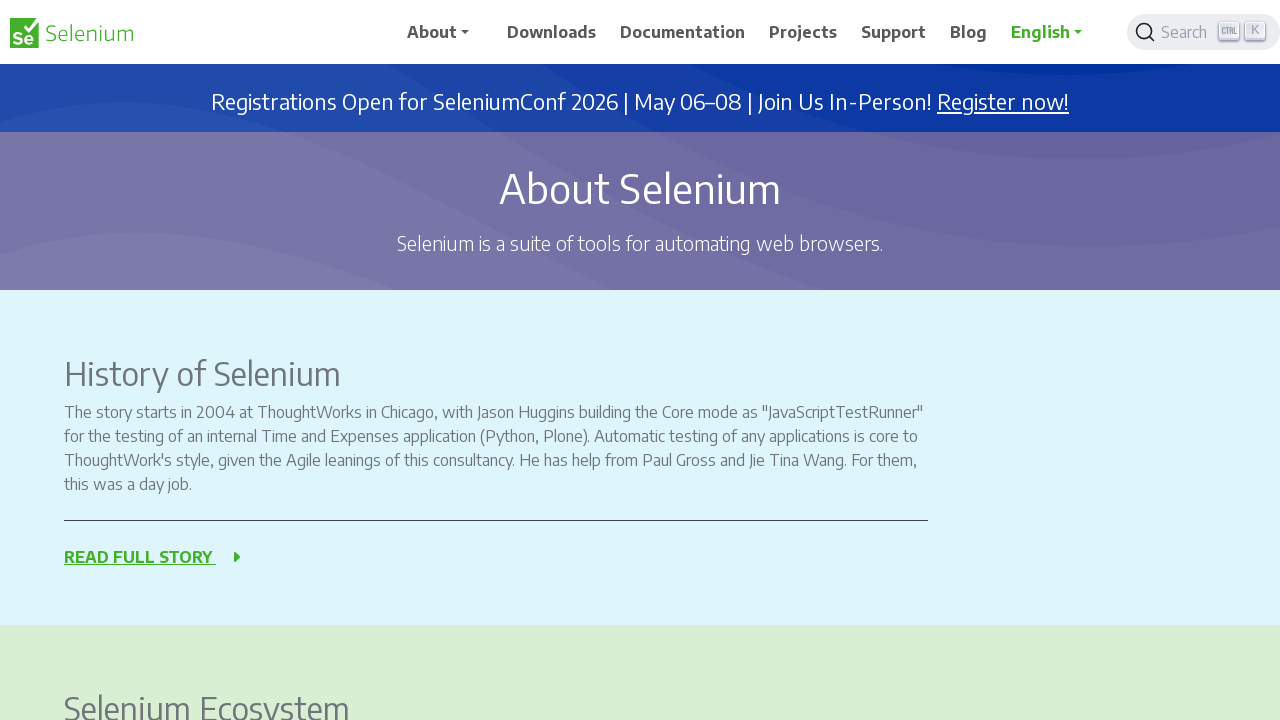

Verified Documentation link text content
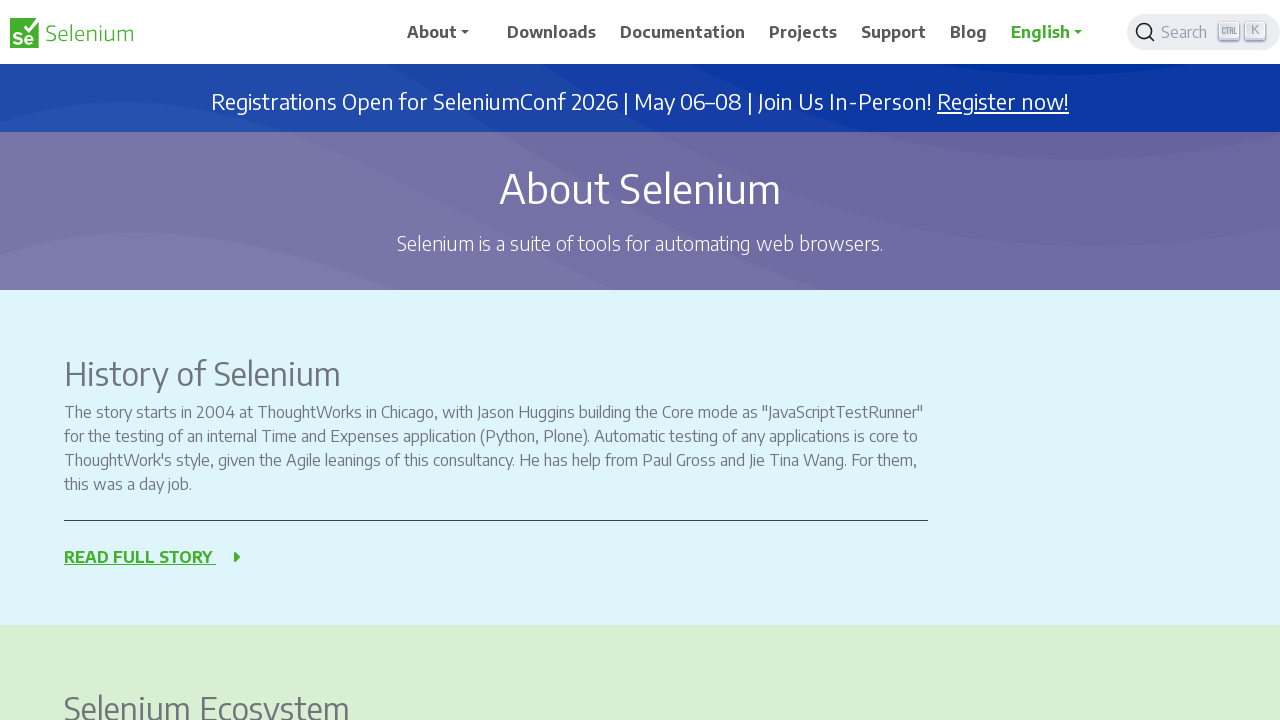

Clicked the Documentation link at (683, 32) on a[href='/documentation']
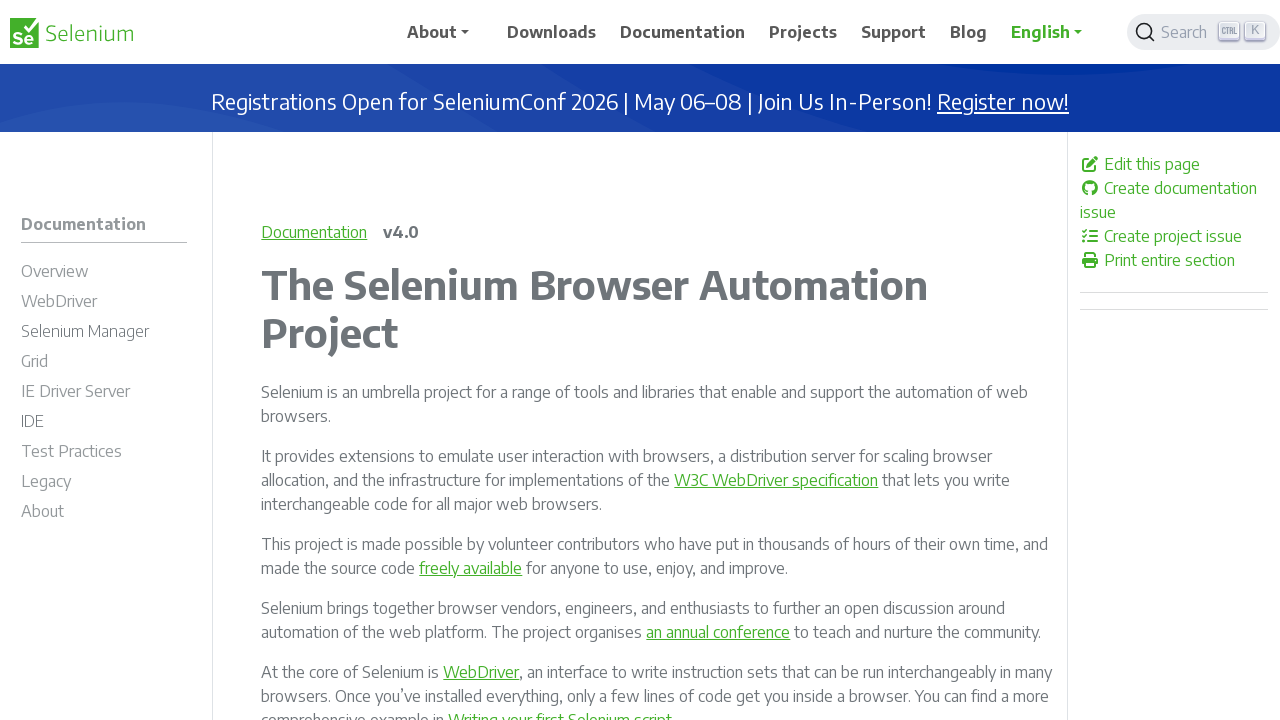

Verified page title is 'The Selenium Browser Automation Project | Selenium'
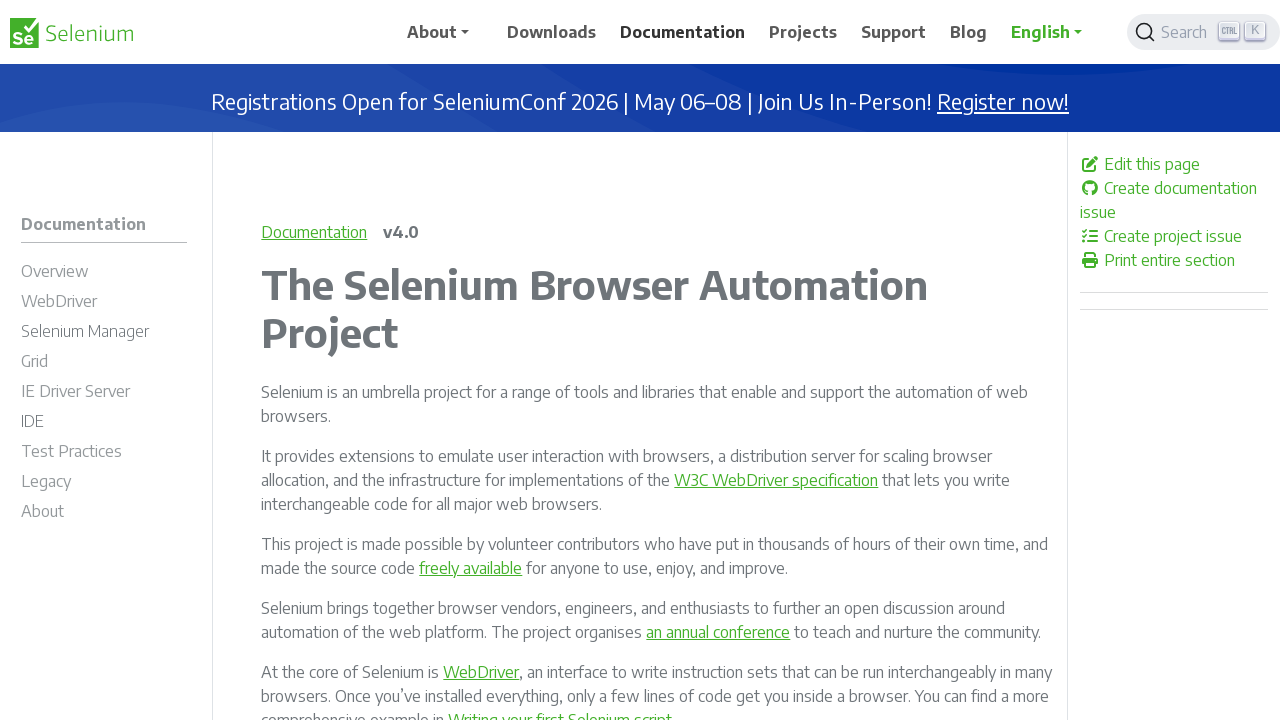

Verified page URL is 'https://www.selenium.dev/documentation/'
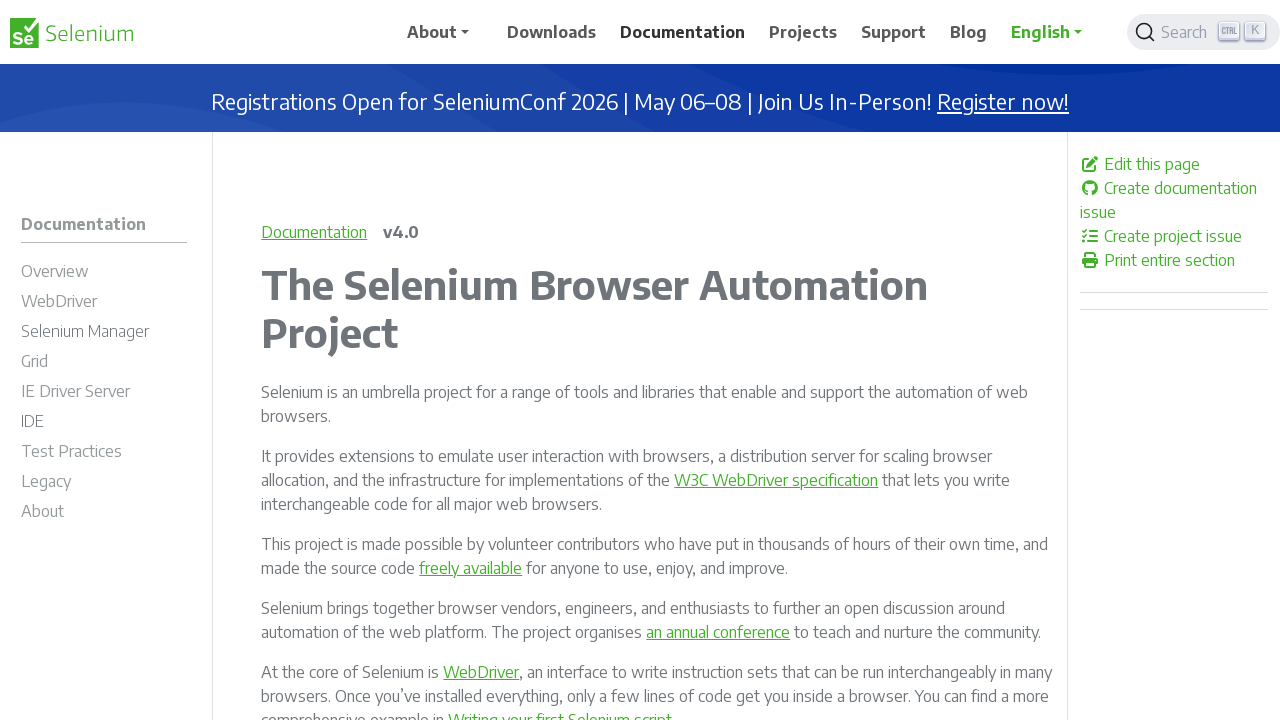

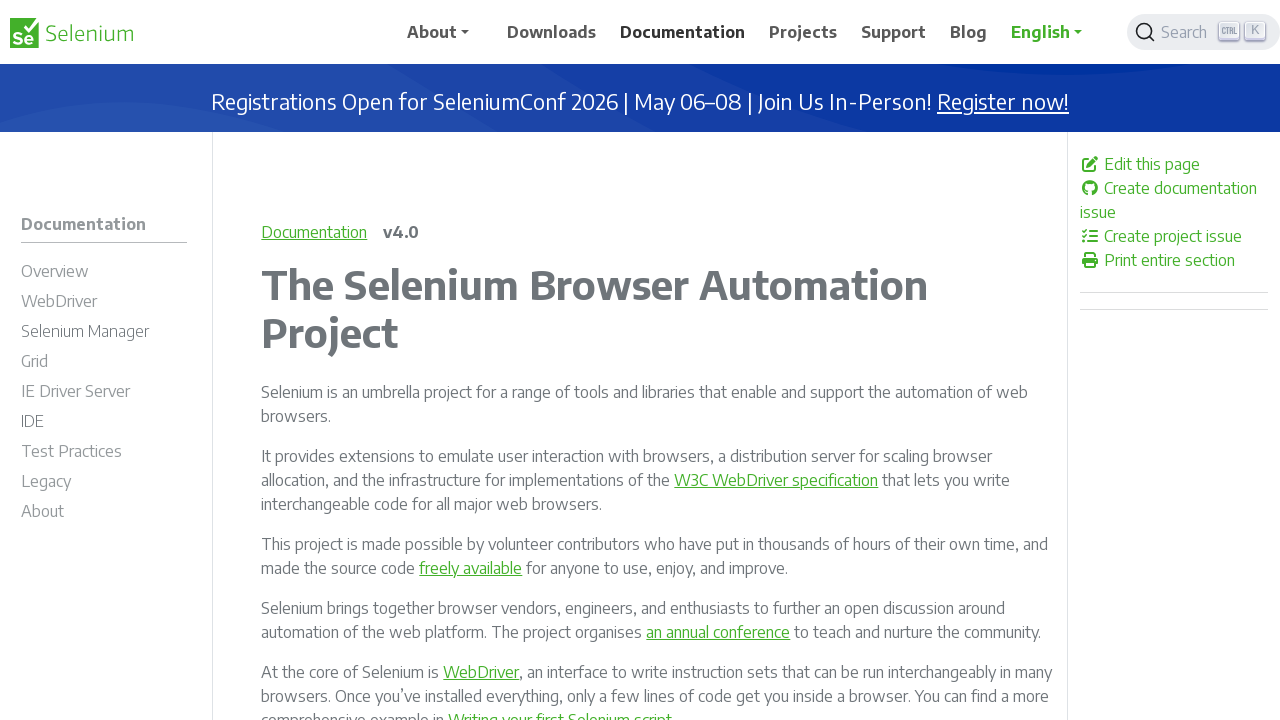